Tests dropdown handling functionality on OrangeHRM trial signup page by selecting country options using different methods and retrieving dropdown information

Starting URL: https://www.orangehrm.com/en/30-day-free-trial

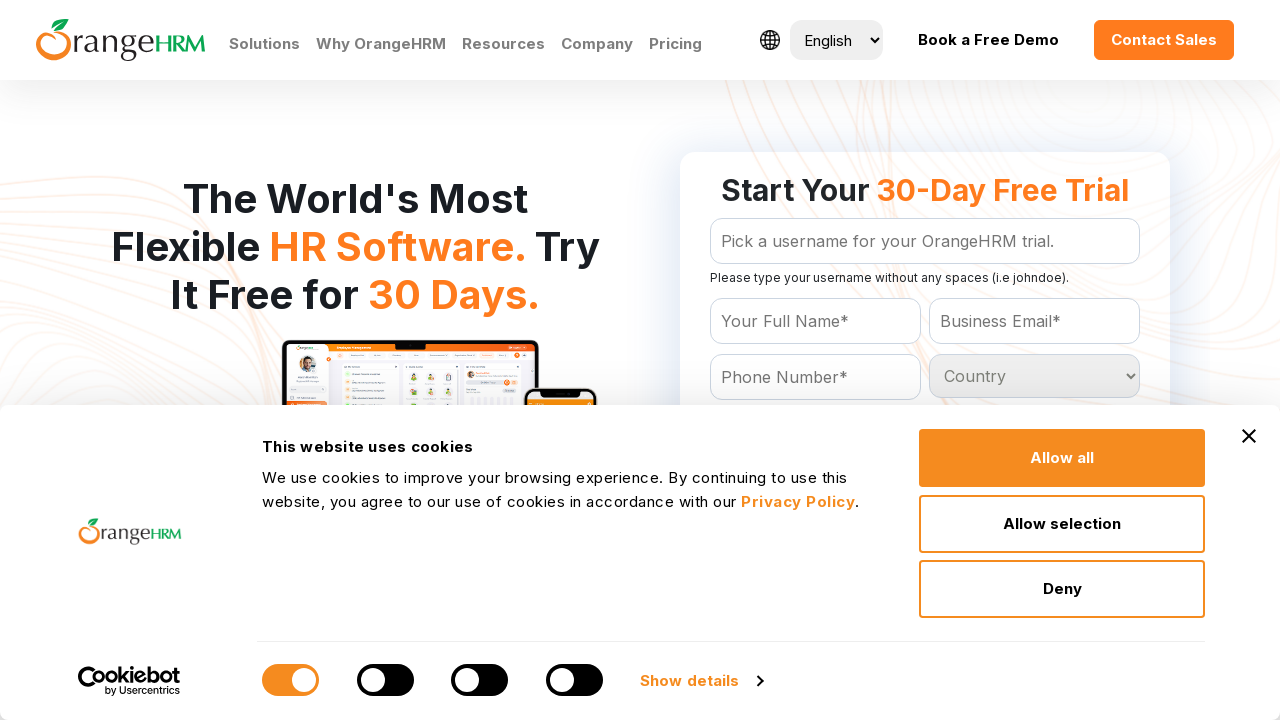

Navigated to OrangeHRM 30-day free trial page
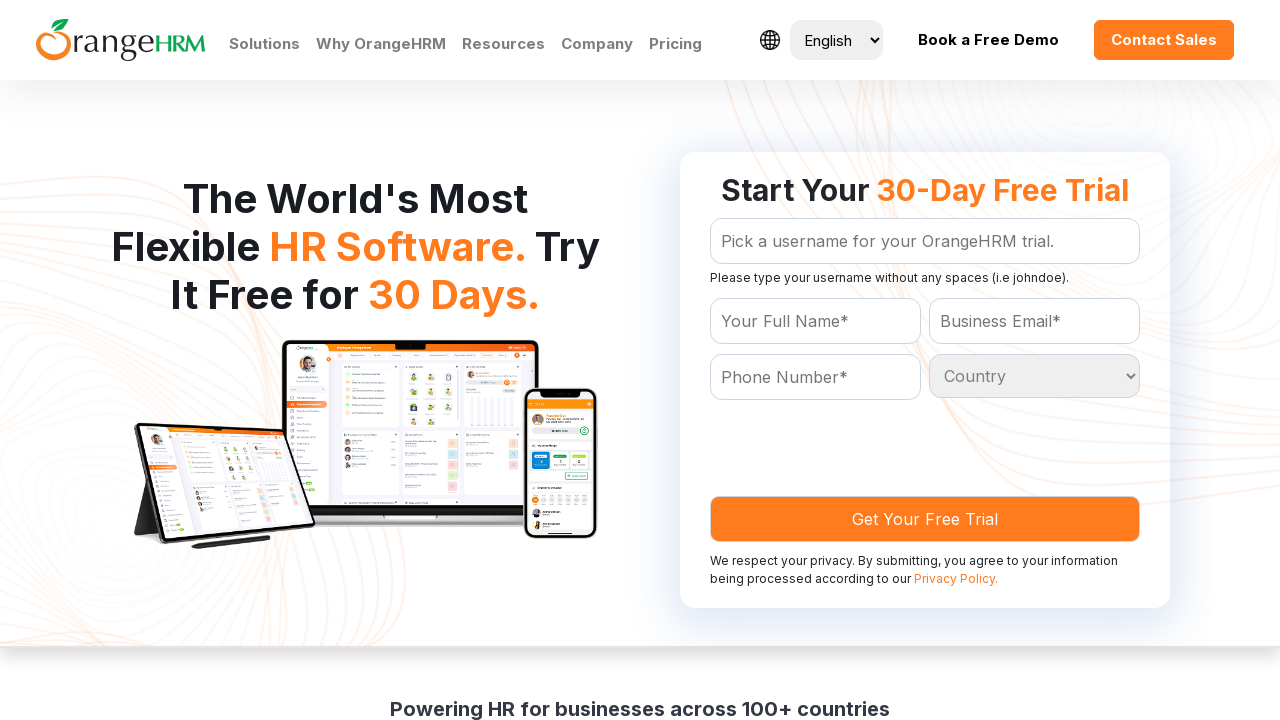

Located country dropdown element
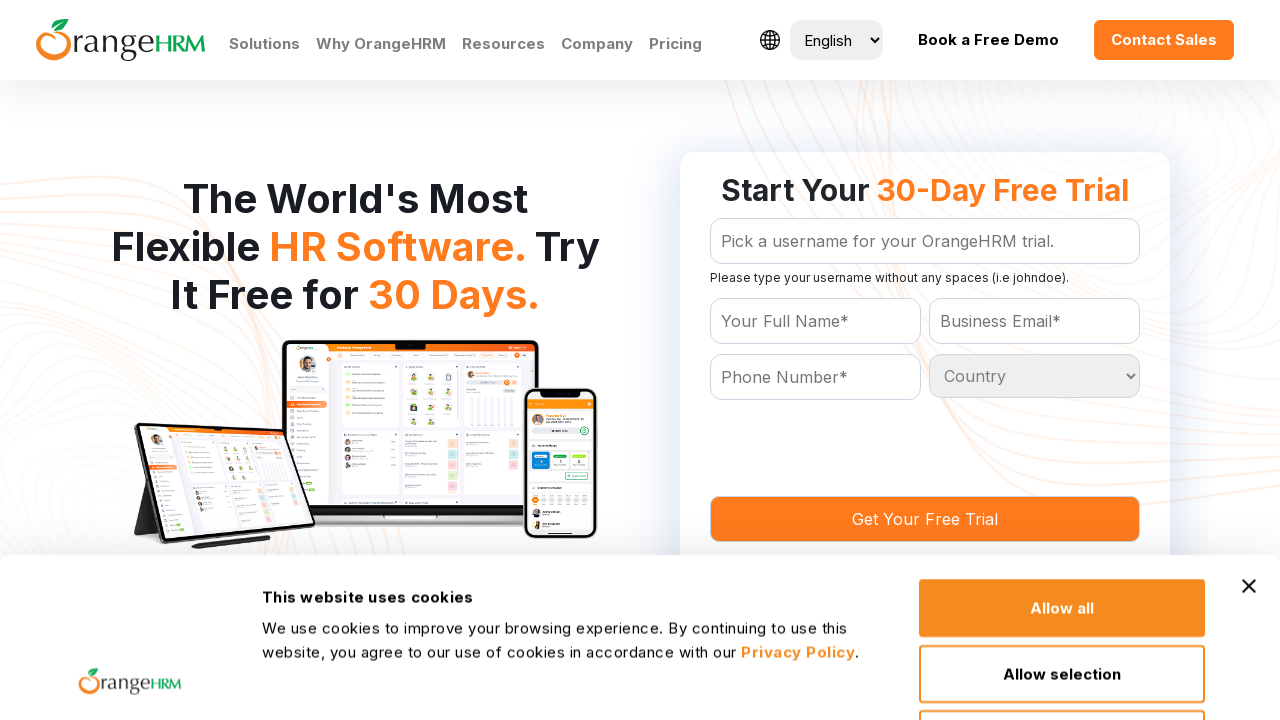

Retrieved all dropdown options - Total: 233
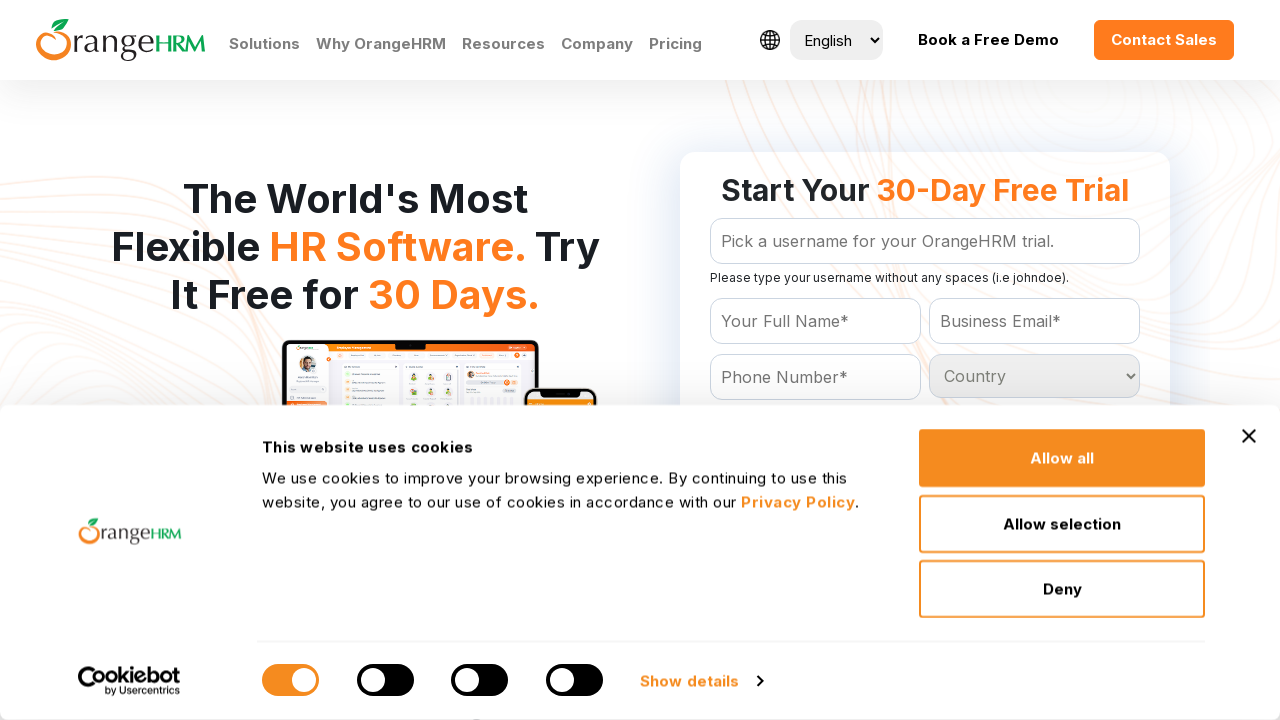

Printed all 233 dropdown option texts to console
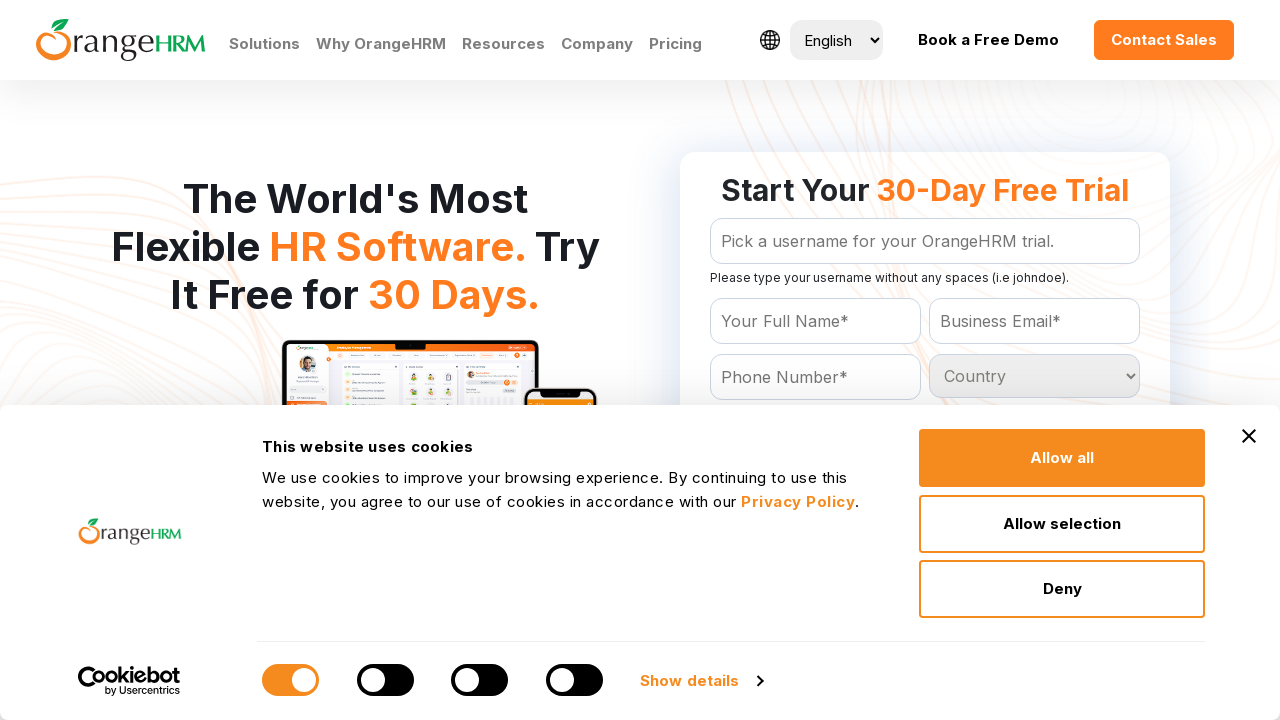

Selected 'India' from country dropdown using value attribute on #Form_getForm_Country
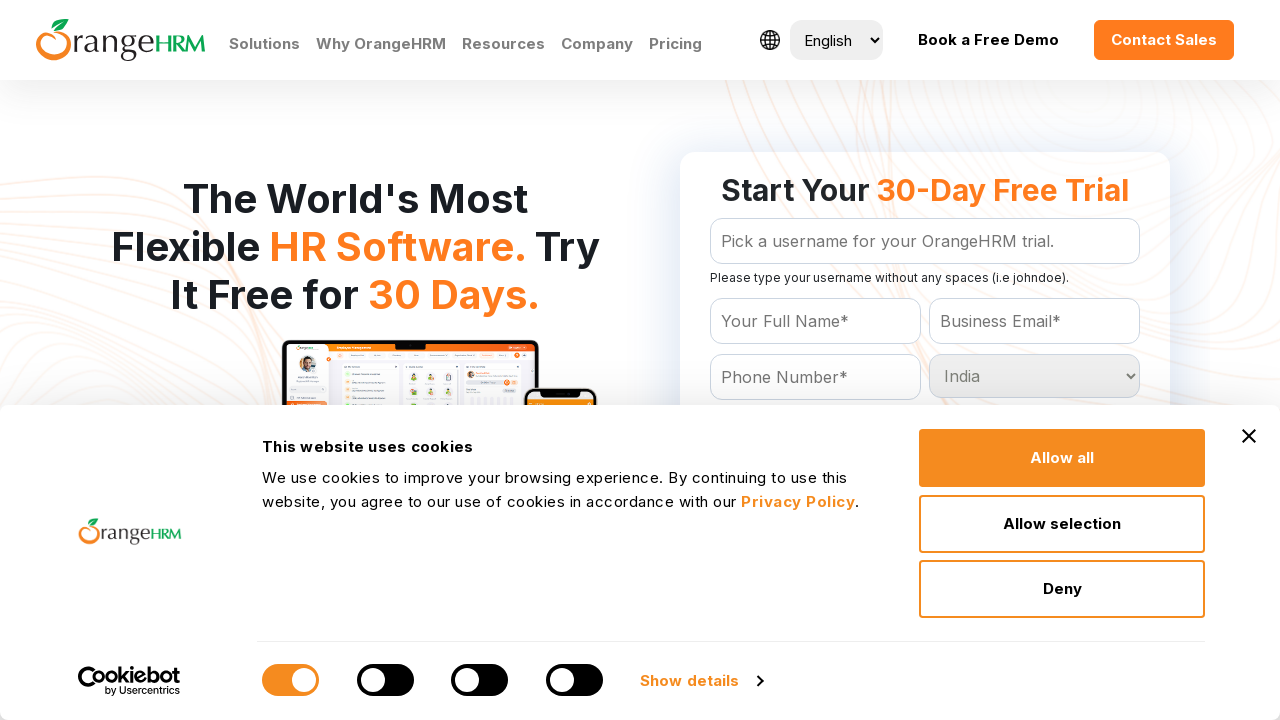

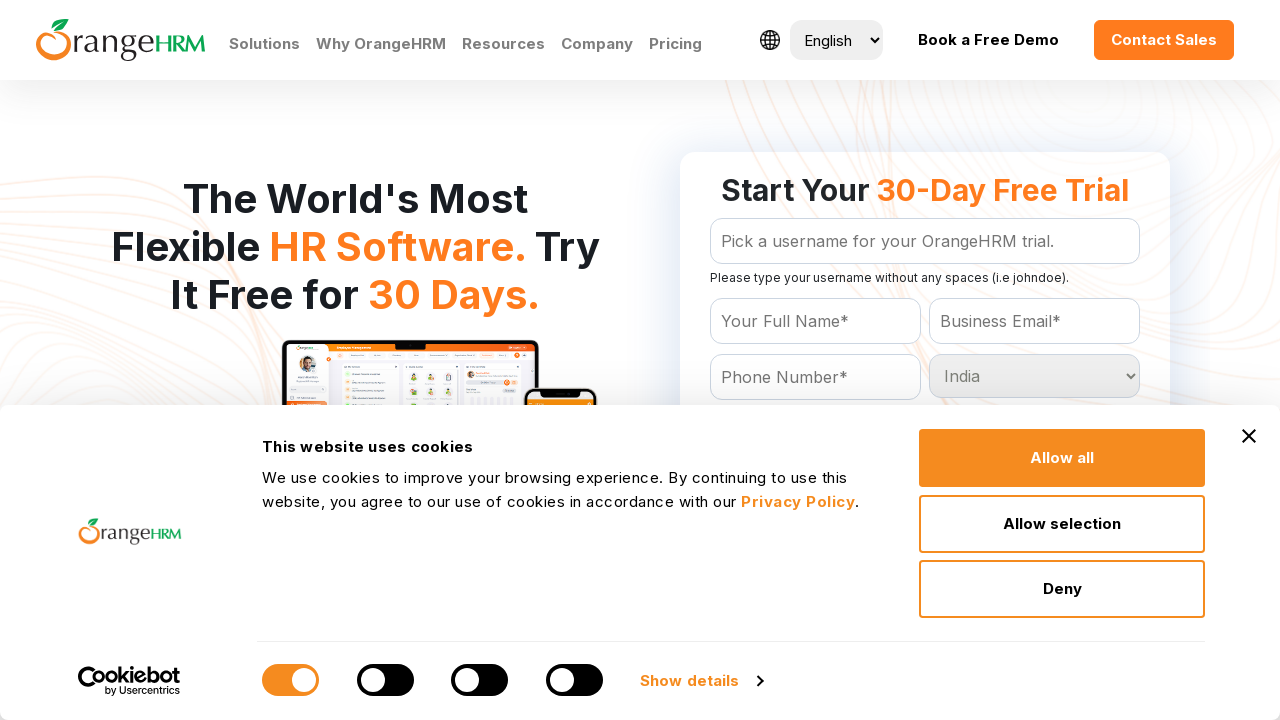